Tests file download functionality by clicking a download link on a test page and waiting for the download to complete.

Starting URL: https://testcenter.techproeducation.com/index.php?page=file-download

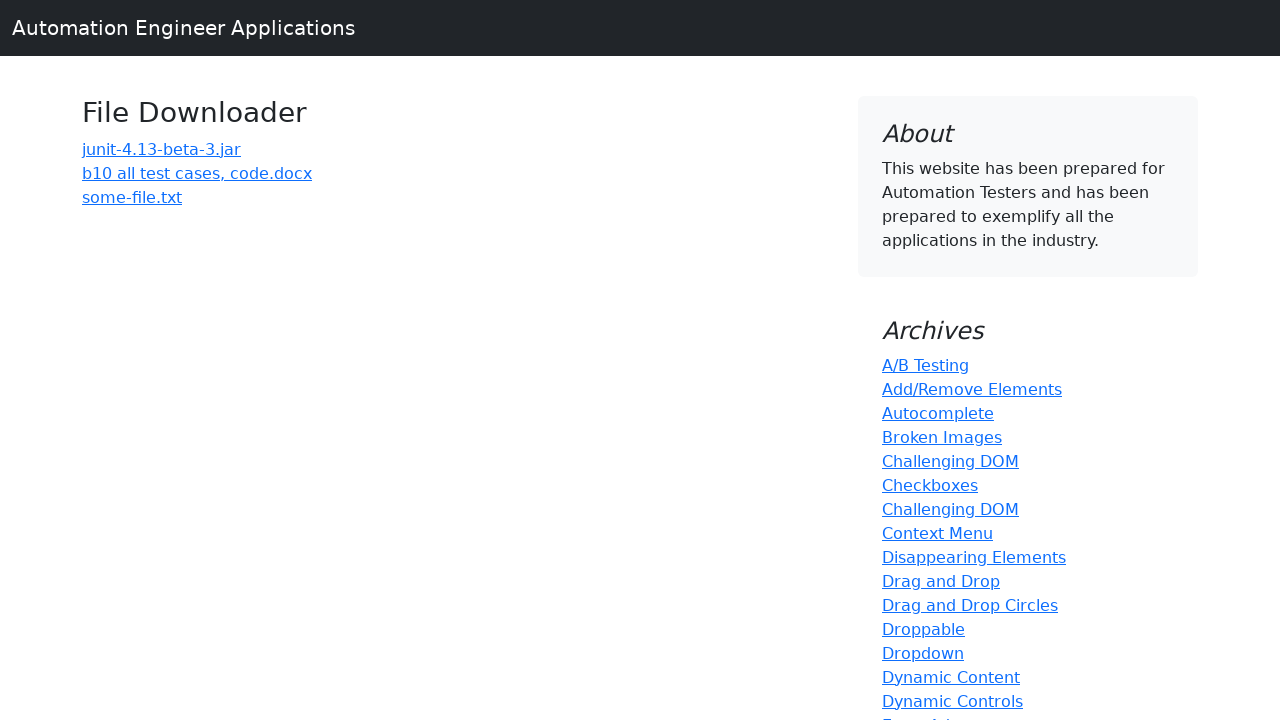

Clicked on 'b10 all test cases' download link at (197, 173) on a:has-text('b10 all test cases')
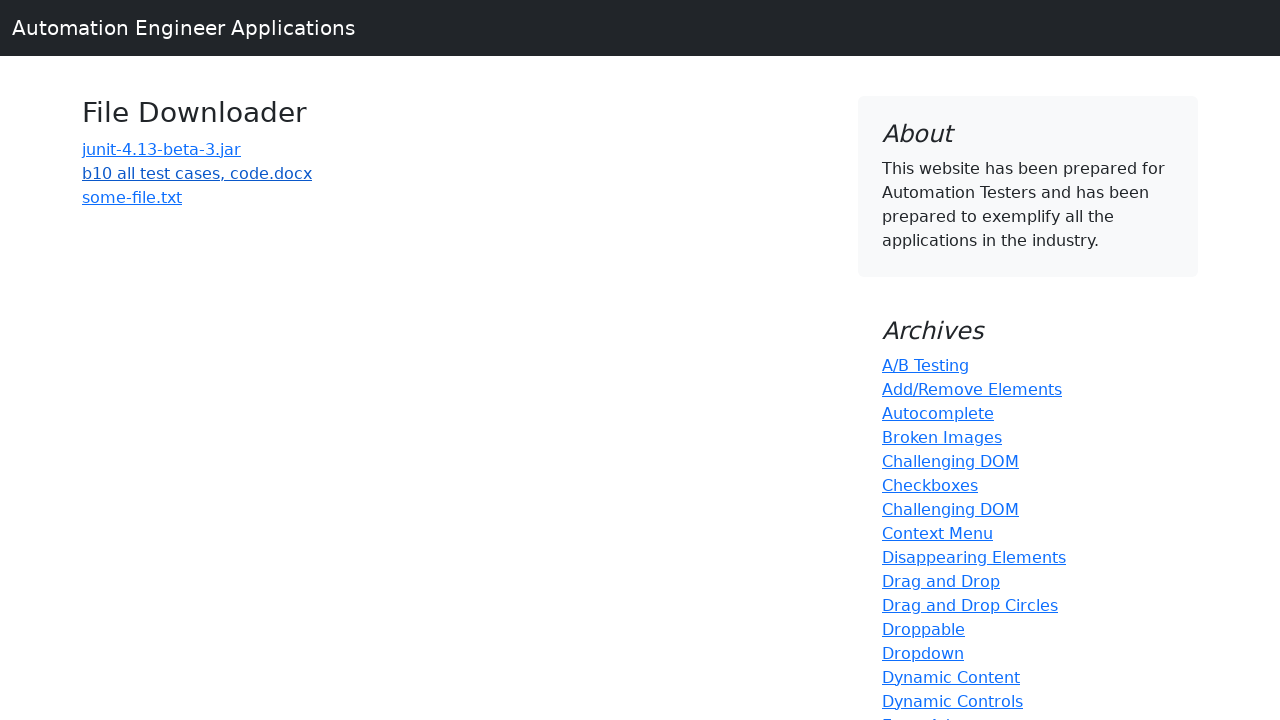

Download completed and file object retrieved
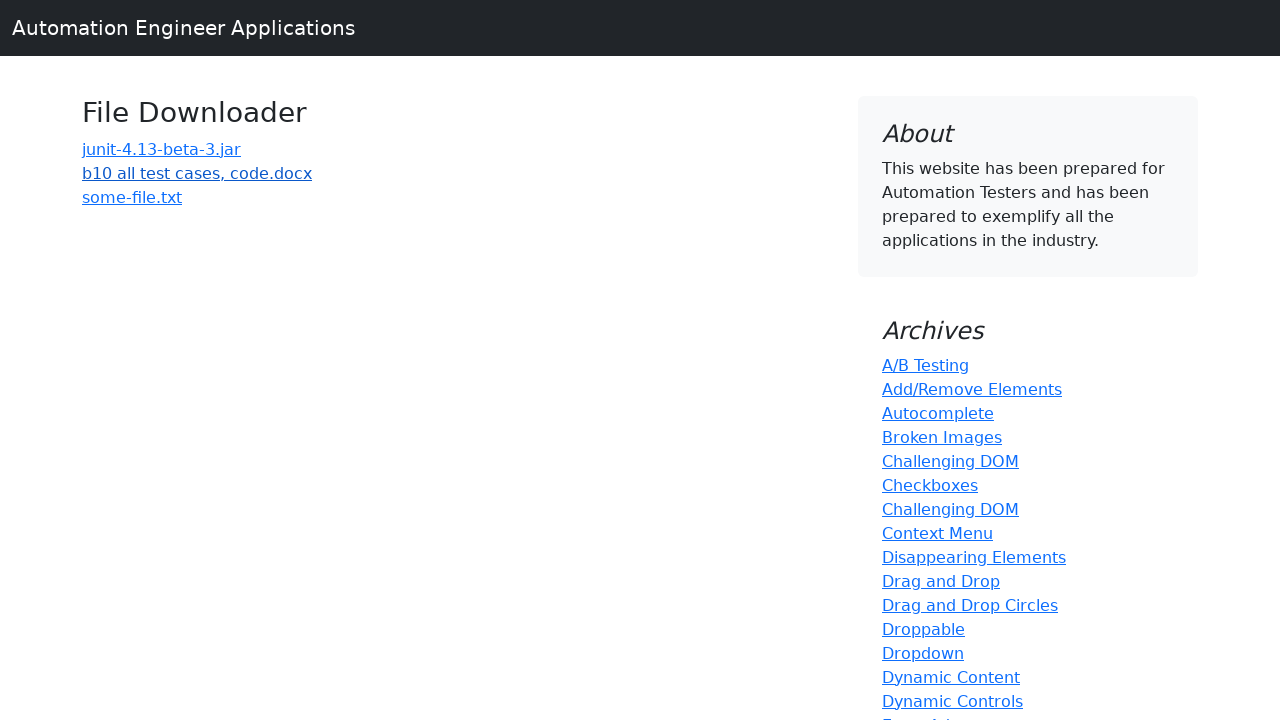

Verified download file has a suggested filename
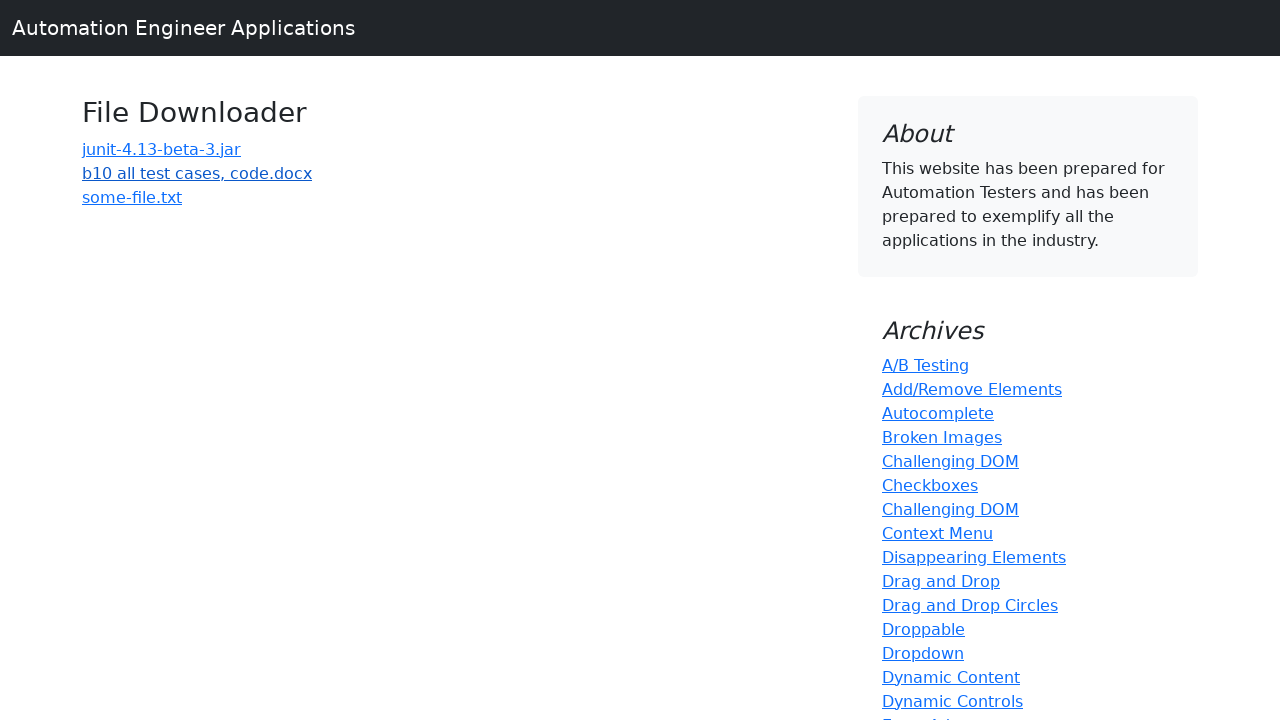

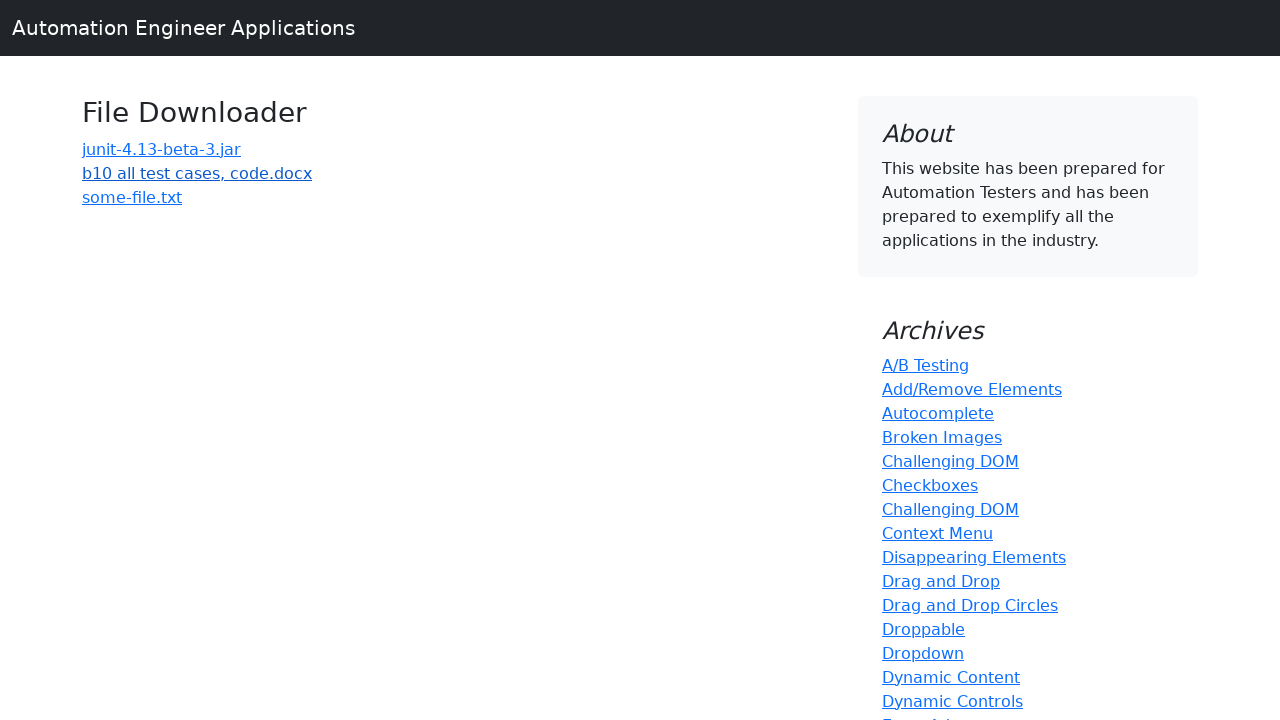